Tests getting selected value from dropdown

Starting URL: http://www.w3schools.com/tags/tryhtml_select.htm

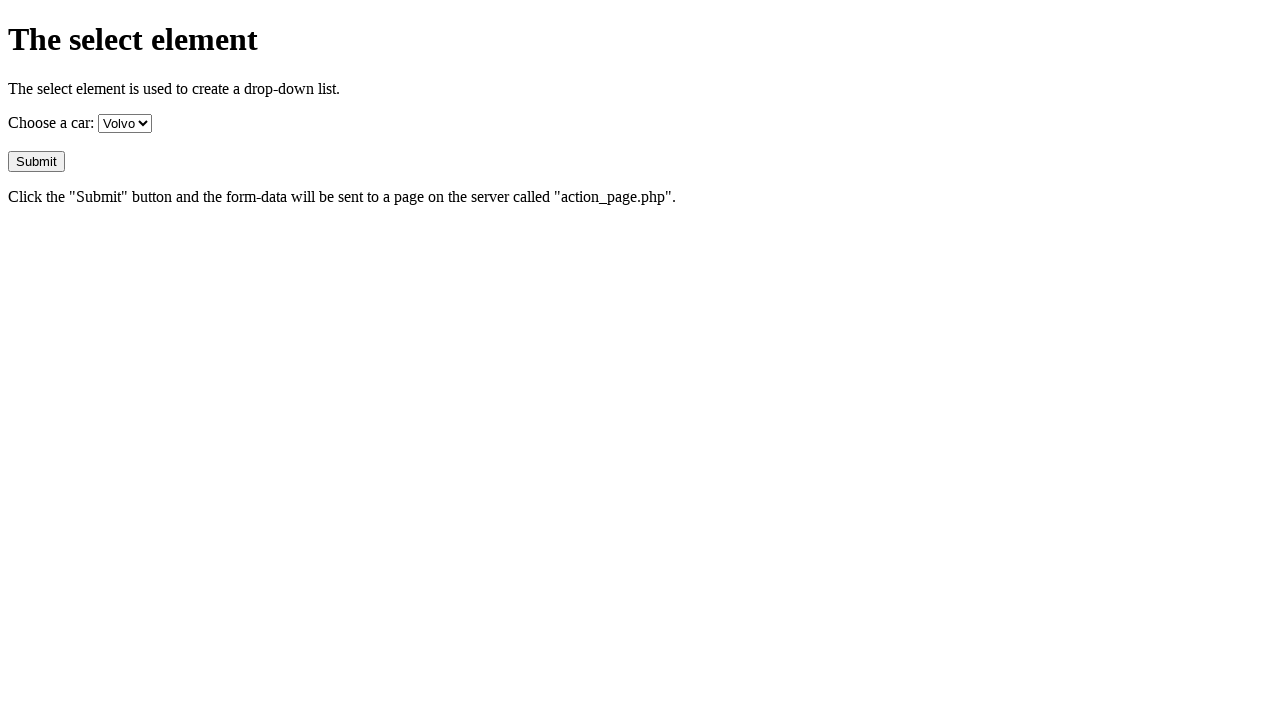

Navigated to W3Schools HTML select tryit page
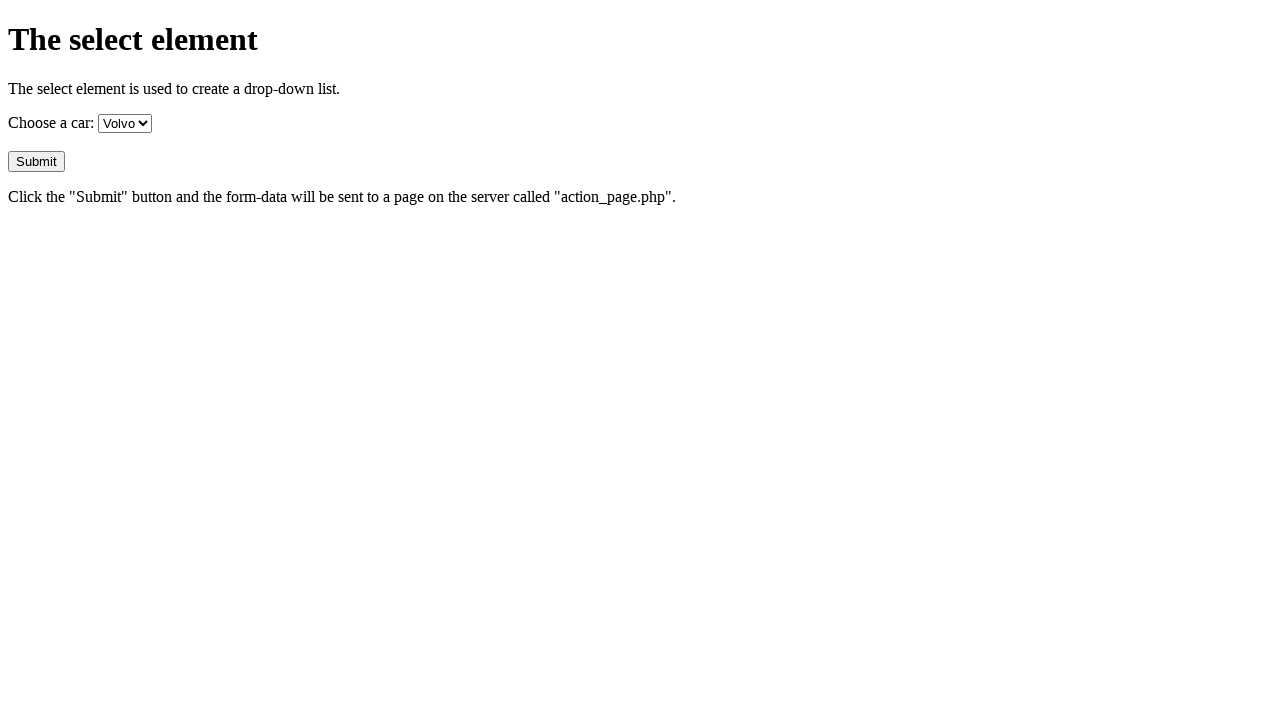

Selected option at index 1 from dropdown on select
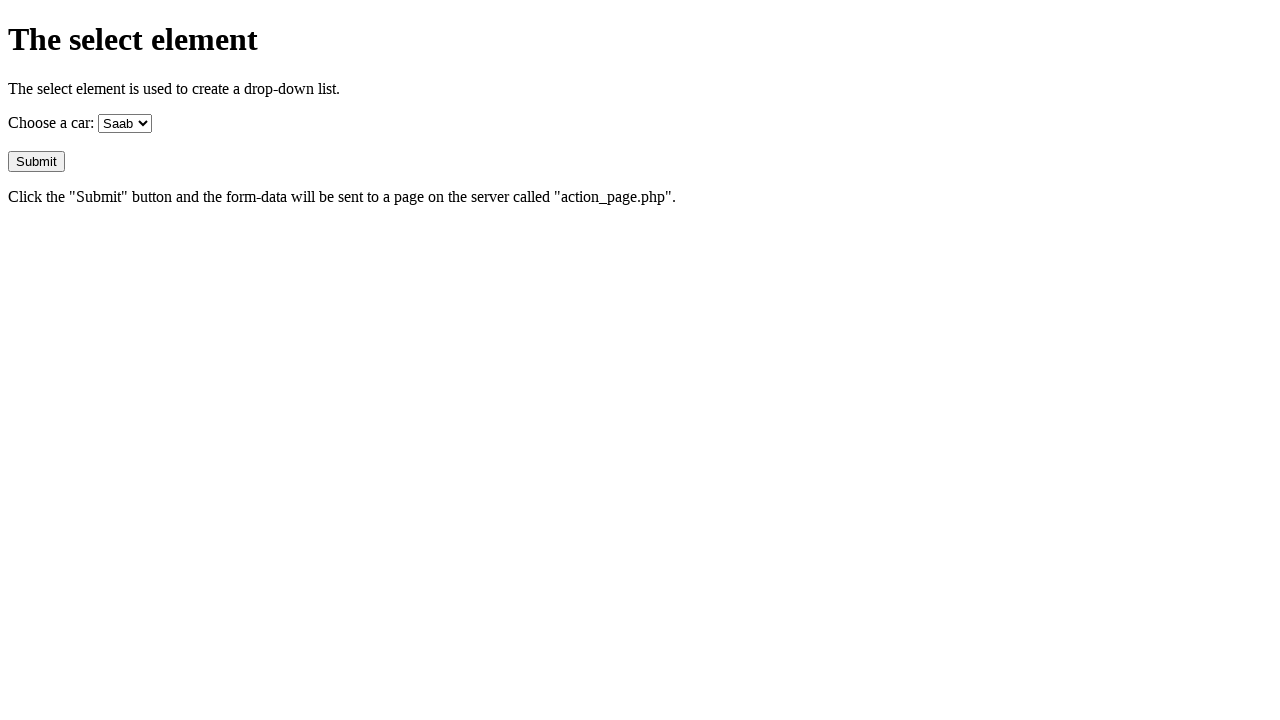

Retrieved selected value from dropdown: saab
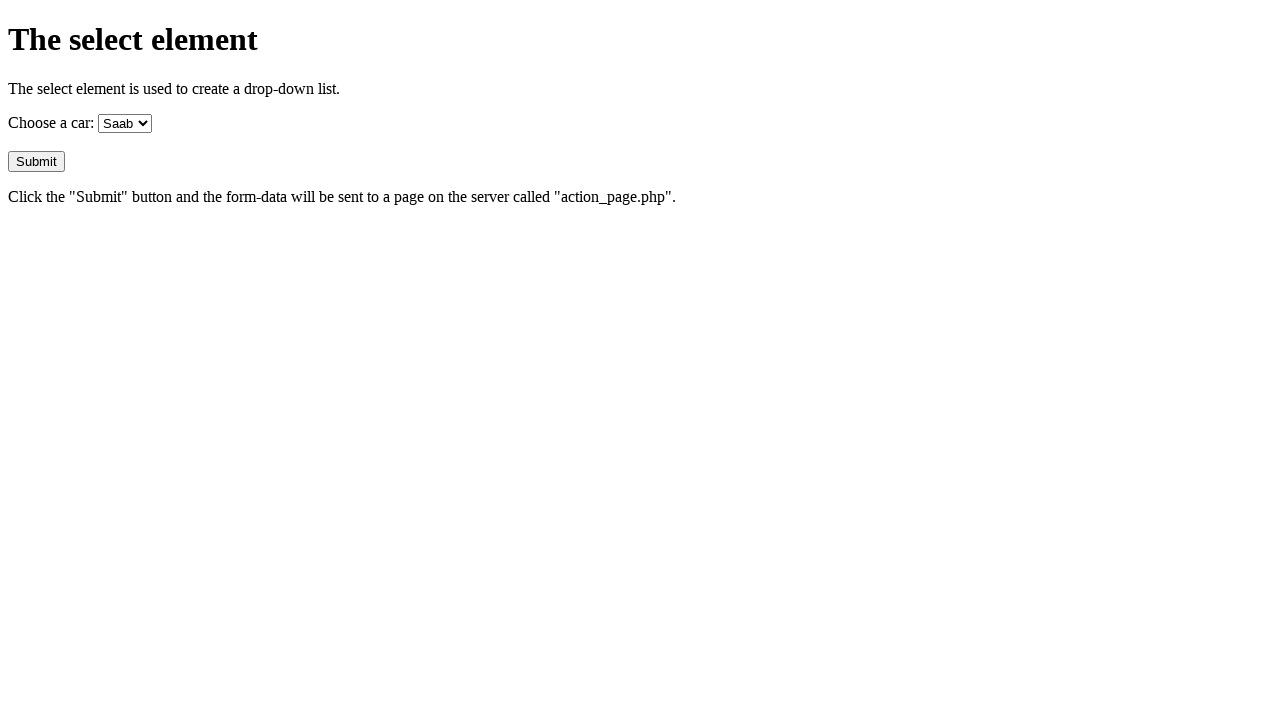

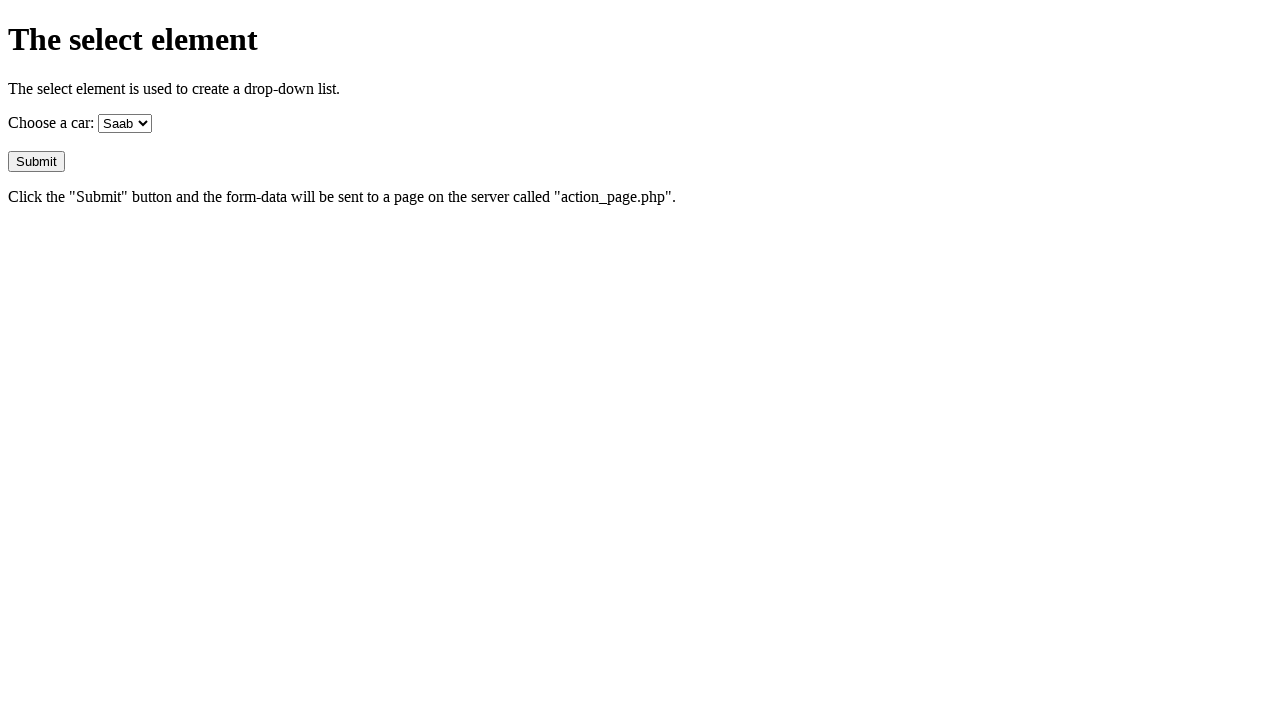